Tests a math form submission by filling in an answer field, clicking a checkbox, selecting a radio button, and submitting the form

Starting URL: http://suninjuly.github.io/math.html

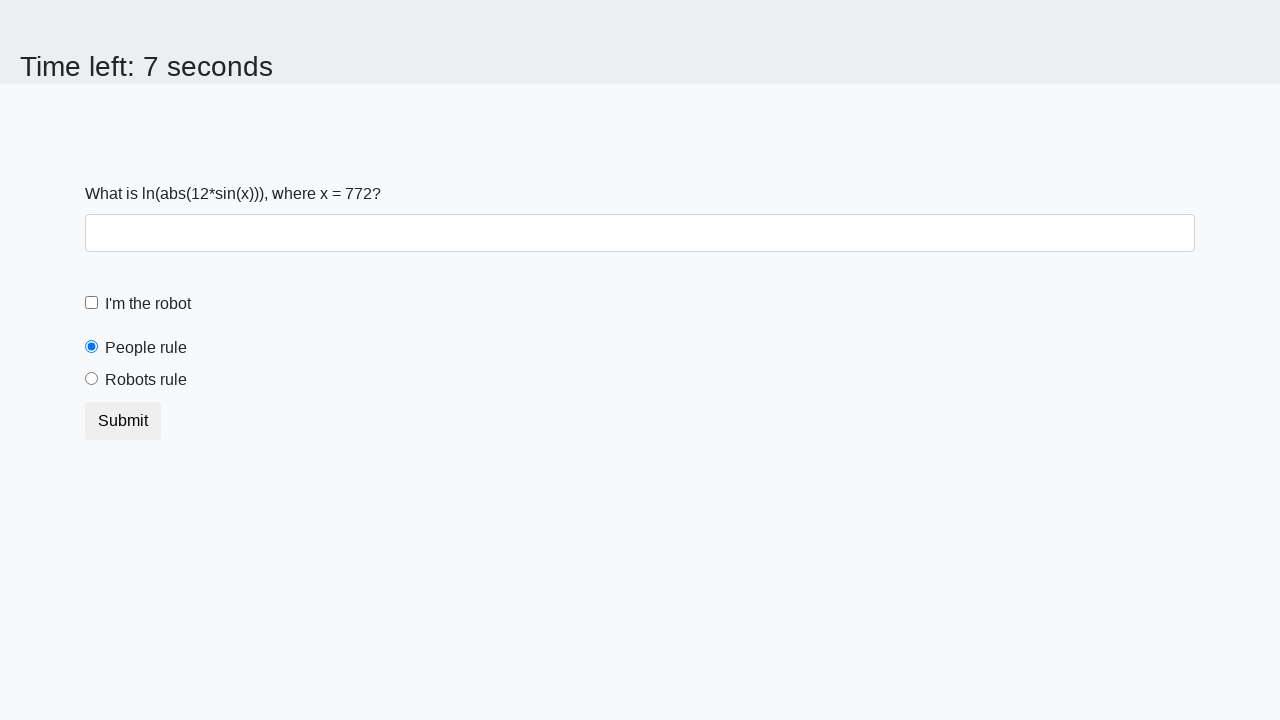

Filled answer field with '112' on #answer
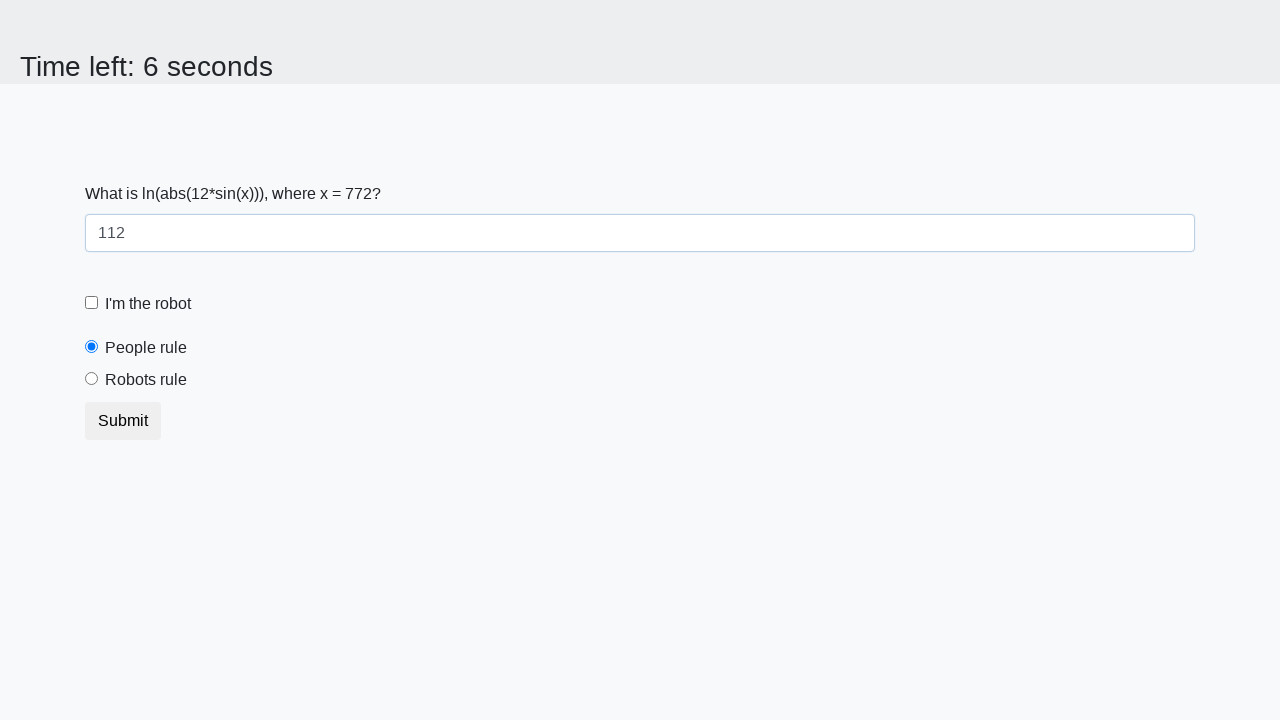

Clicked robot checkbox at (92, 303) on #robotCheckbox
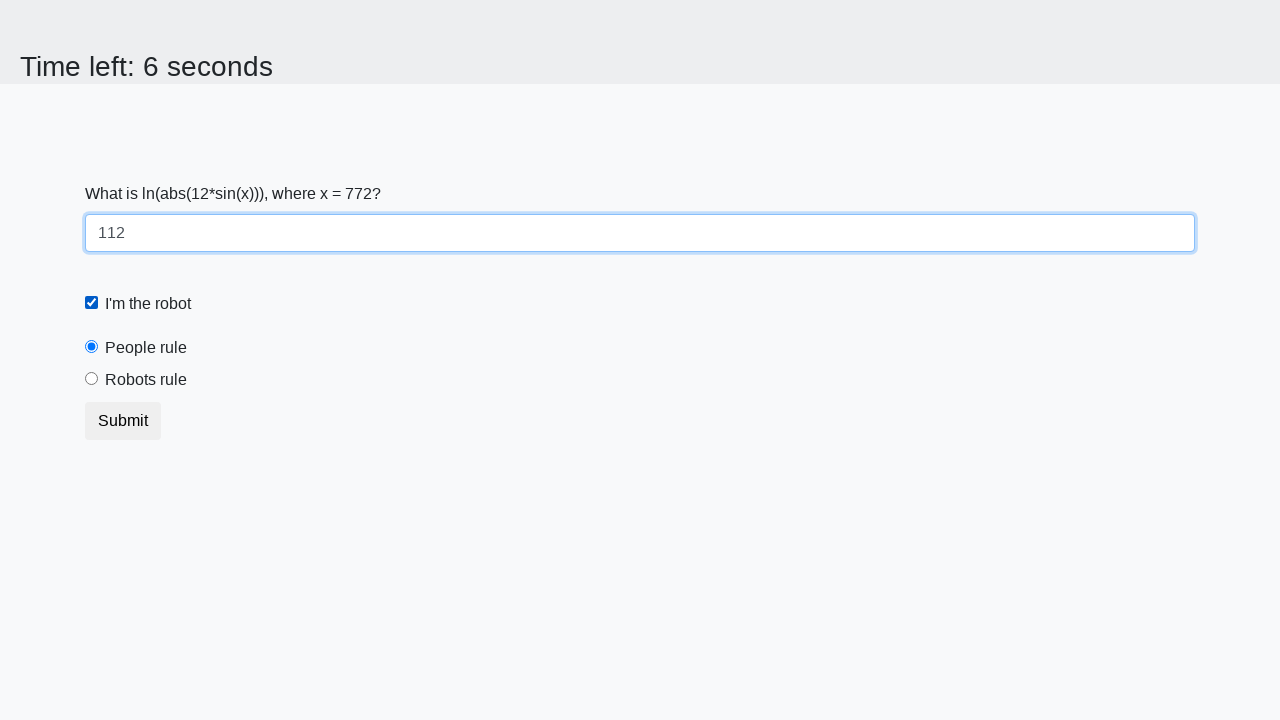

Clicked robots rule radio button at (92, 379) on #robotsRule
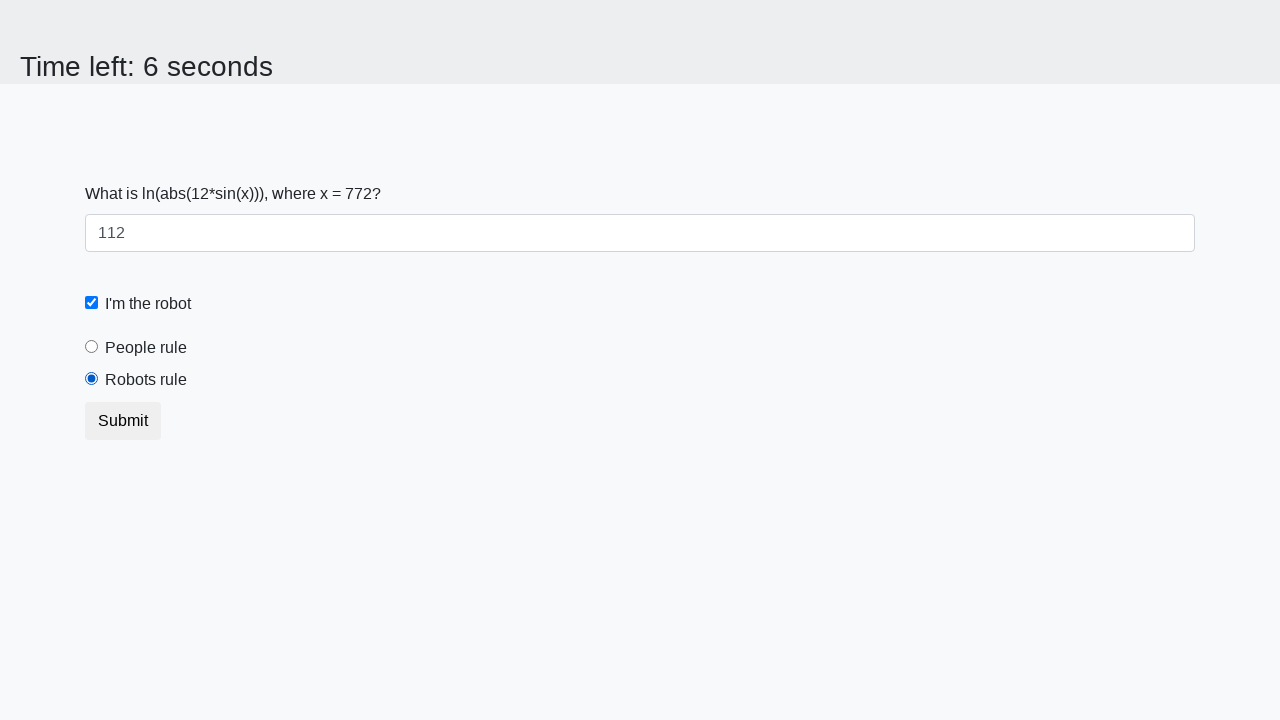

Clicked submit button to submit form at (123, 421) on .btn-default
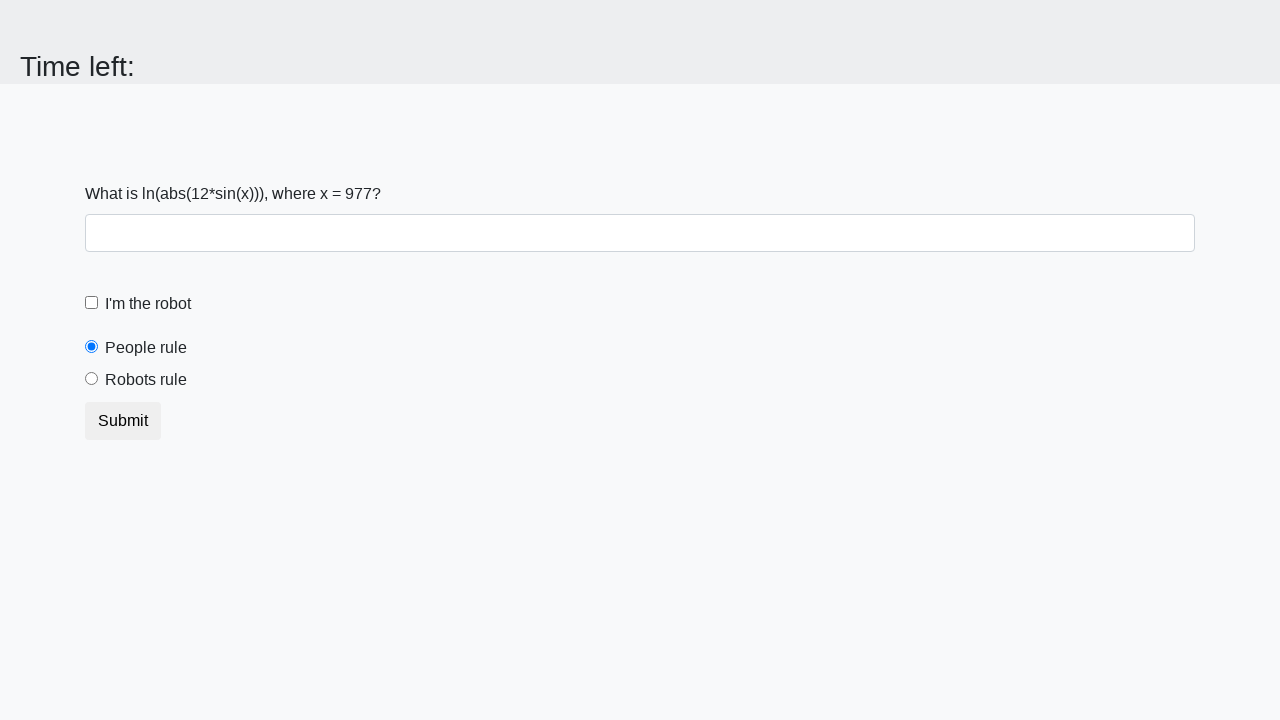

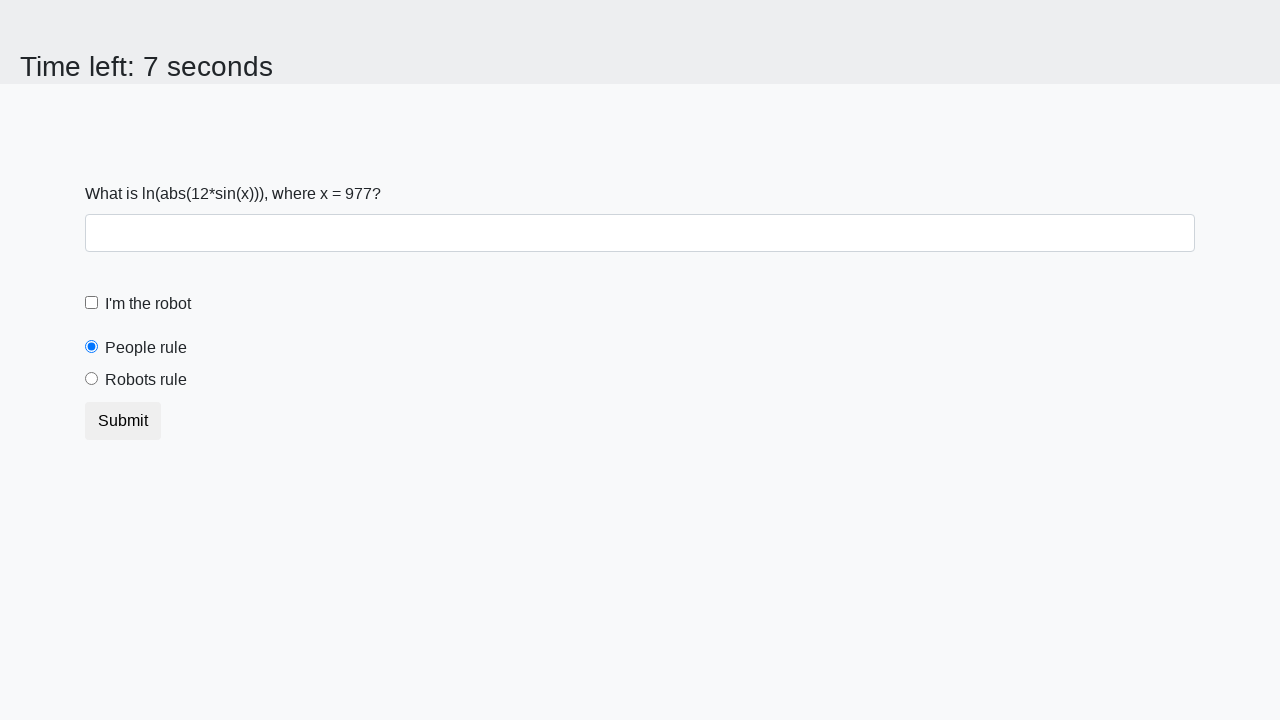